Tests dropdown functionality by clicking a non-select dropdown, selecting Facebook option, and verifying navigation to Facebook page

Starting URL: https://practice.cydeo.com/dropdown

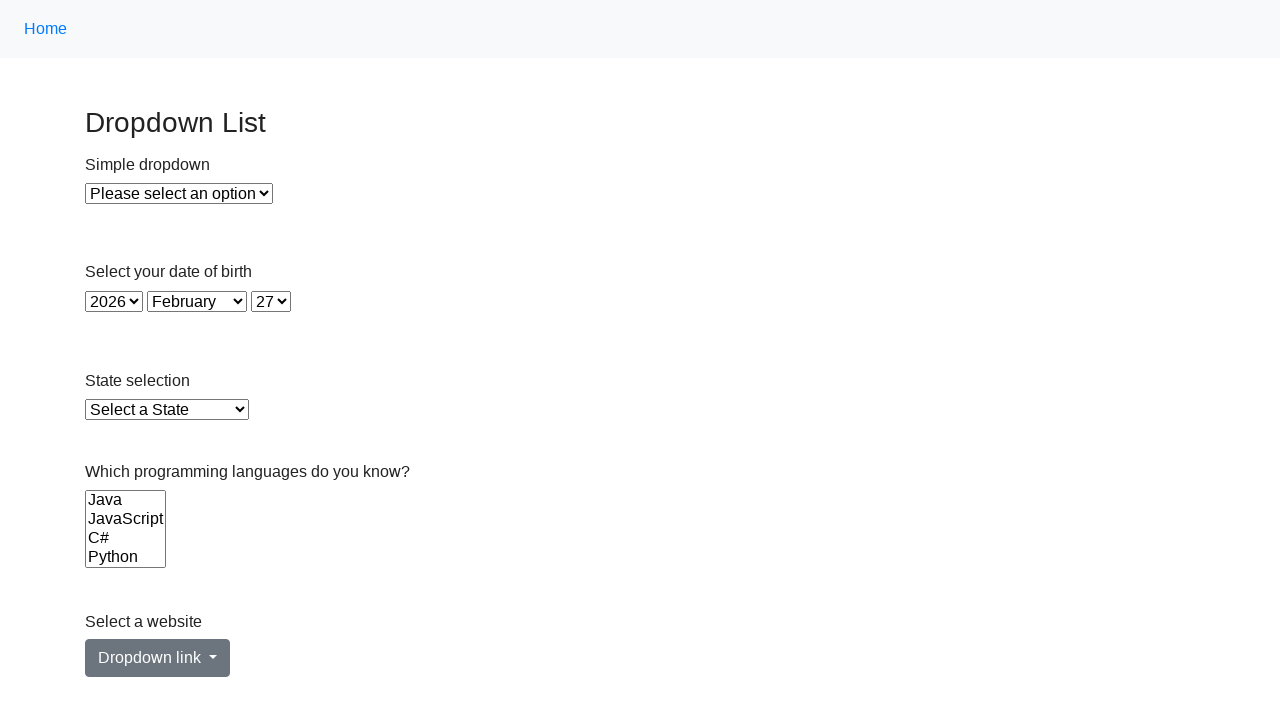

Clicked on the non-select dropdown toggle button at (158, 658) on a.btn.btn-secondary.dropdown-toggle
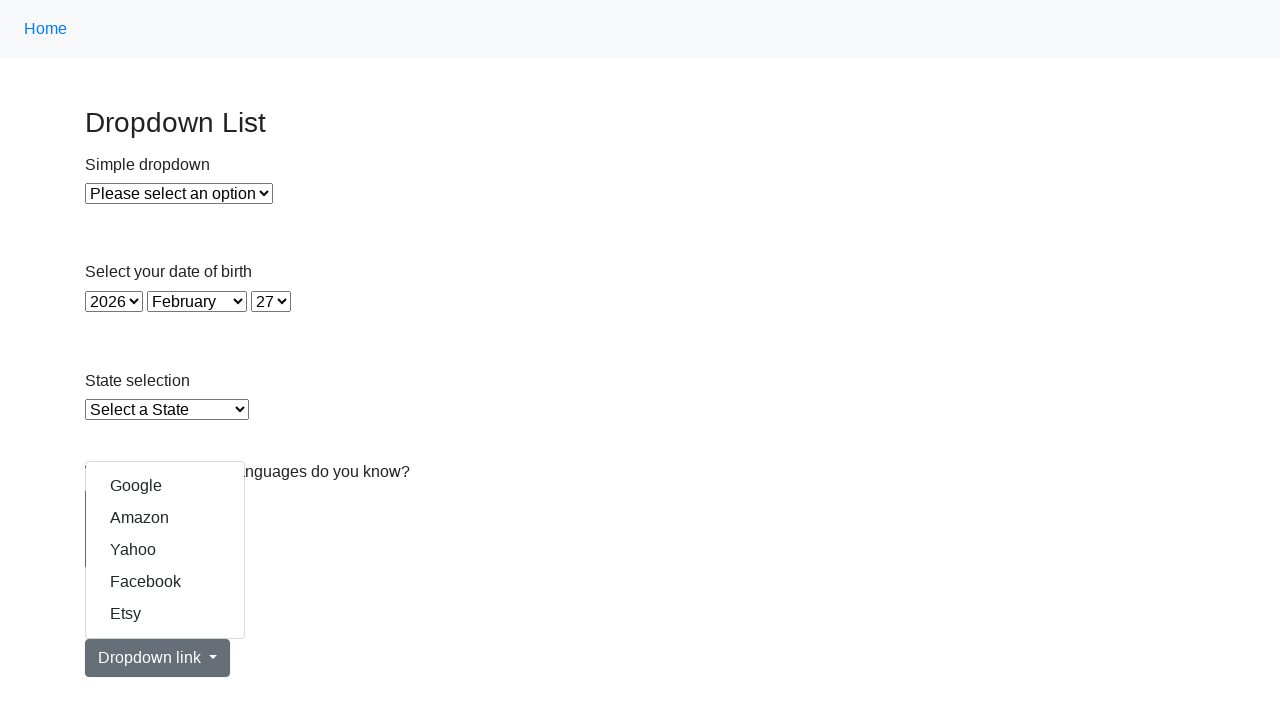

Selected Facebook option from dropdown at (165, 582) on a:text('Facebook')
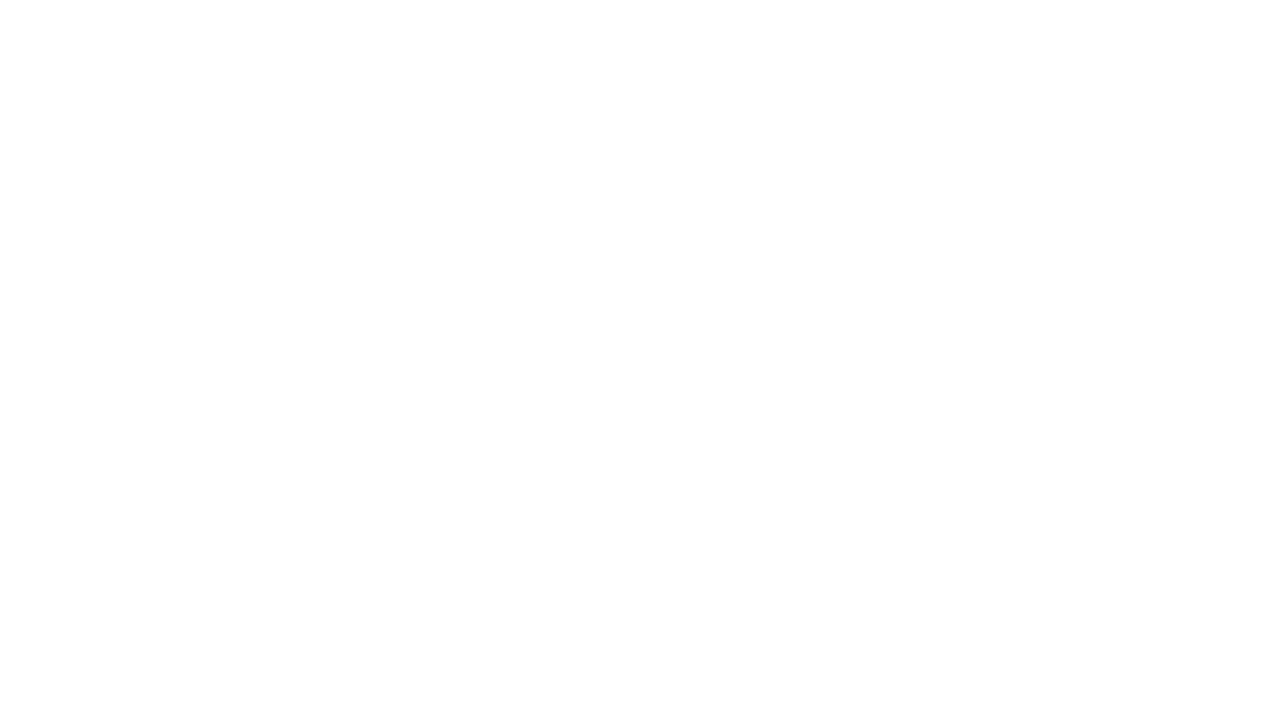

Waited for page to load after navigating to Facebook
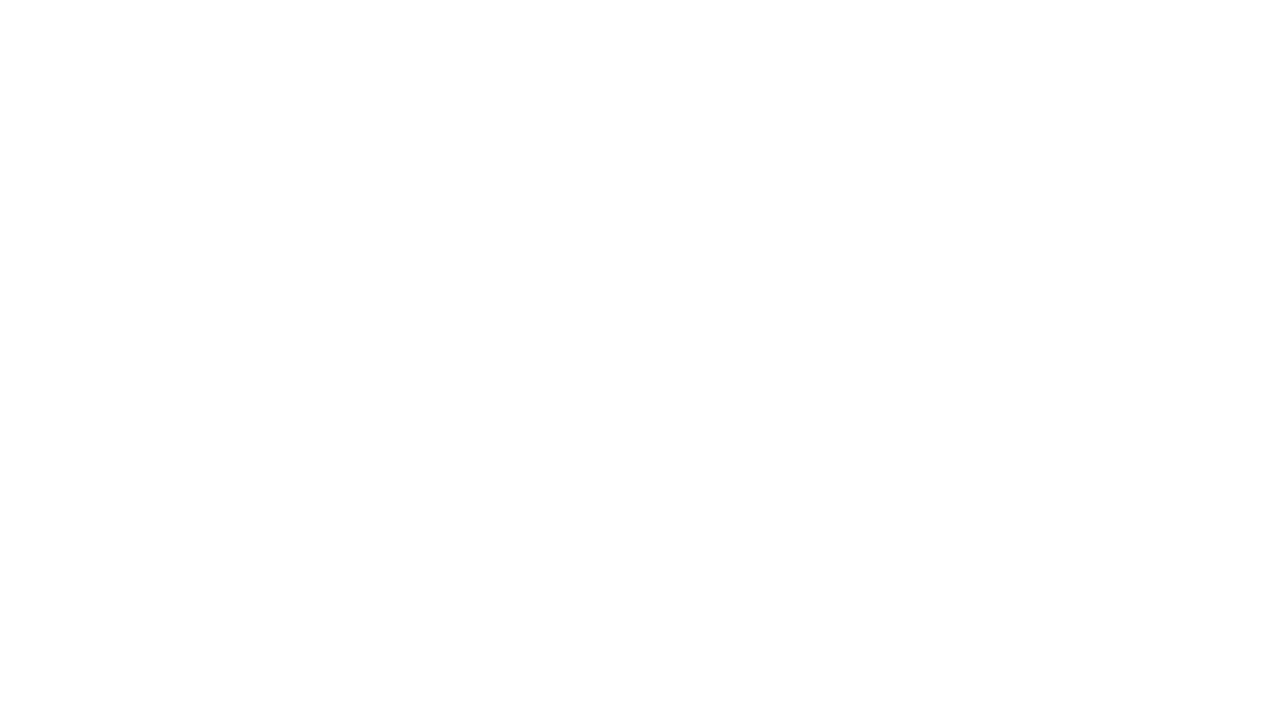

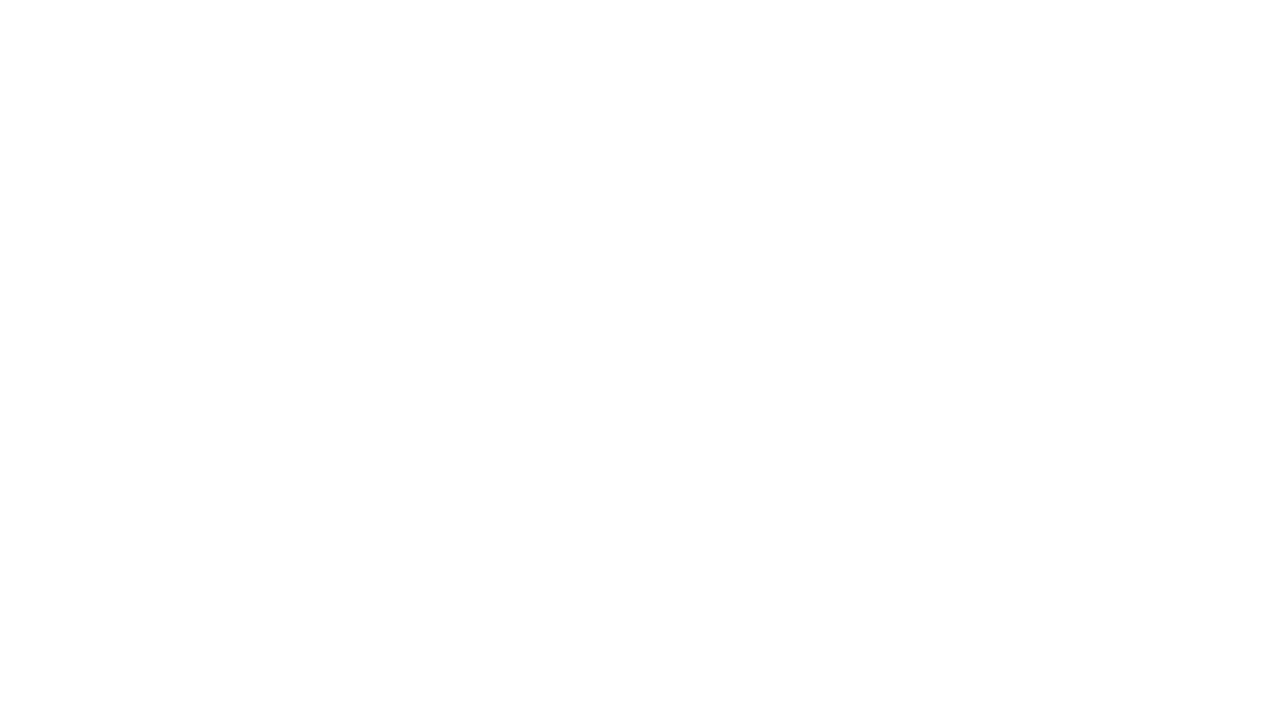